Tests the multiplication operation on a basic calculator by entering two numbers, selecting Multiply operation, and verifying the result

Starting URL: https://testsheepnz.github.io/BasicCalculator.html

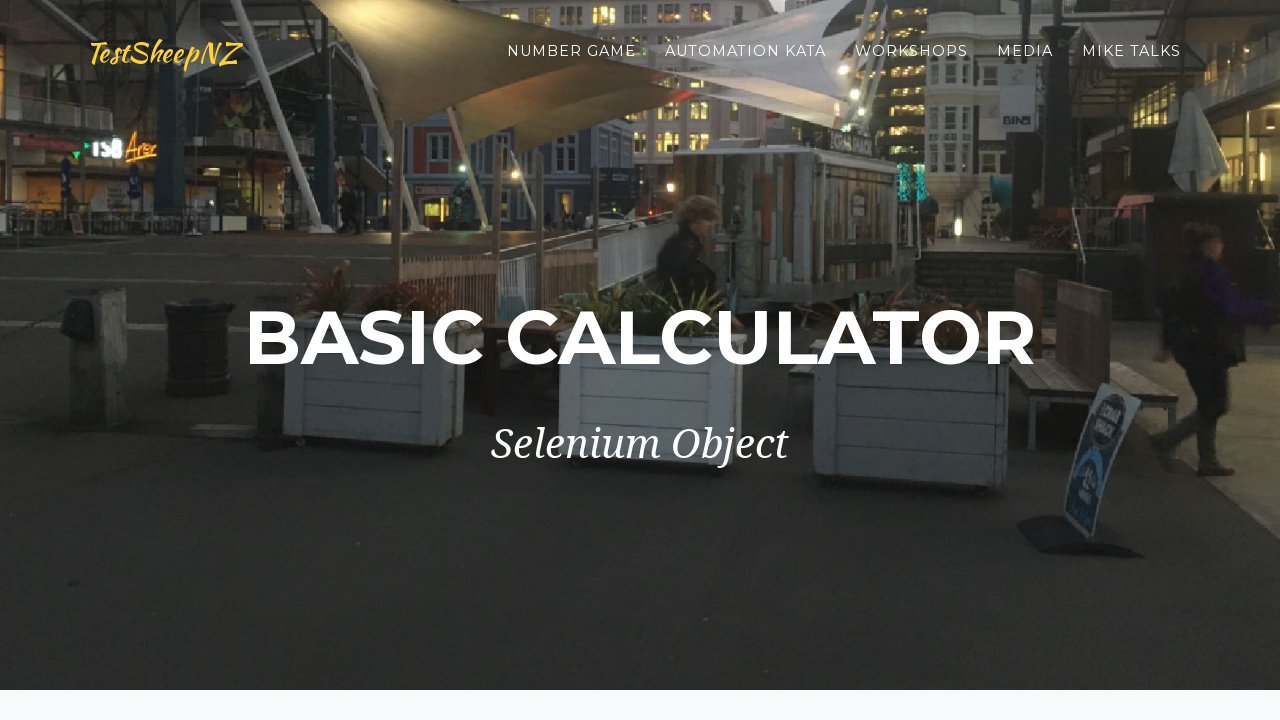

Entered '4' in the first number field on #number1Field
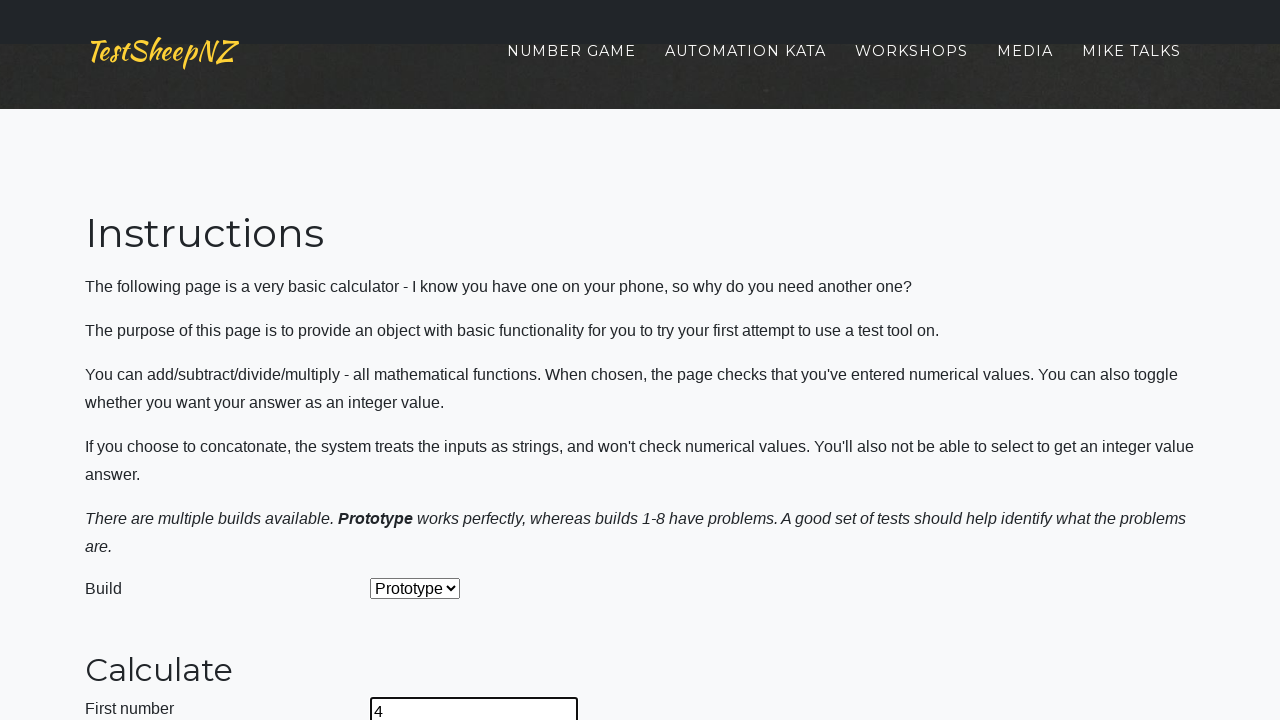

Entered '2' in the second number field on #number2Field
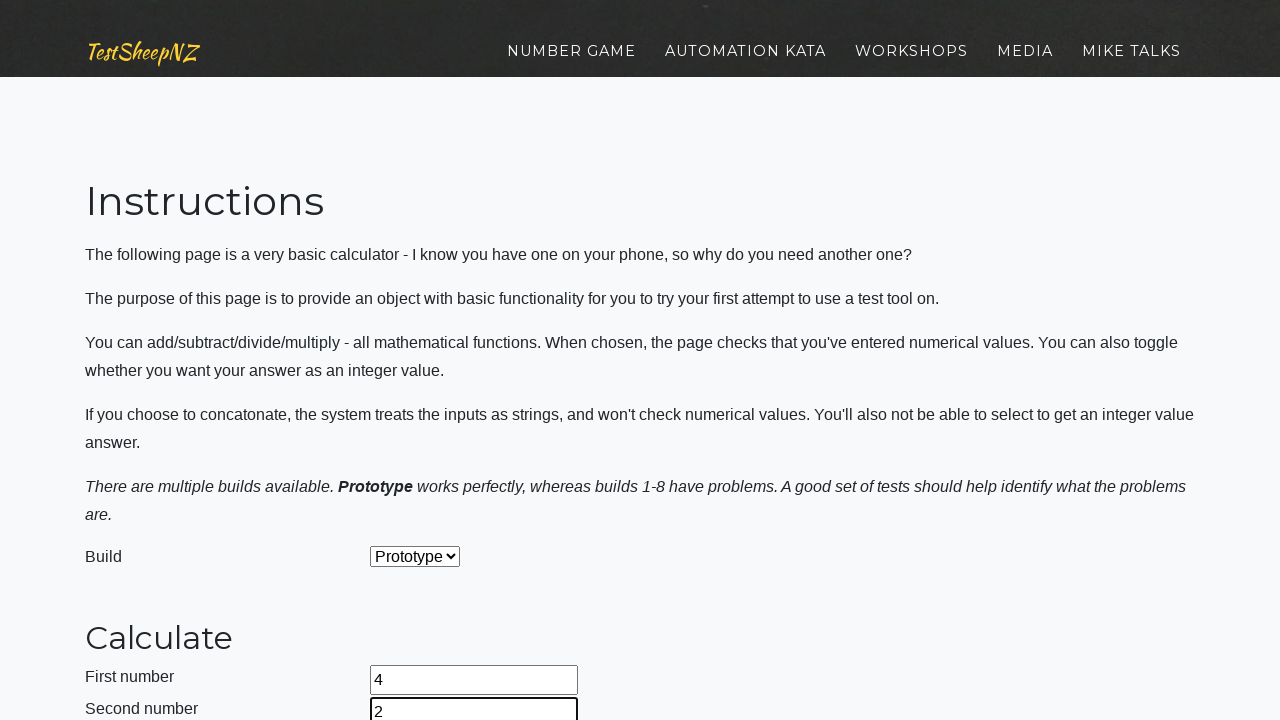

Selected 'Multiply' operation from dropdown on #selectOperationDropdown
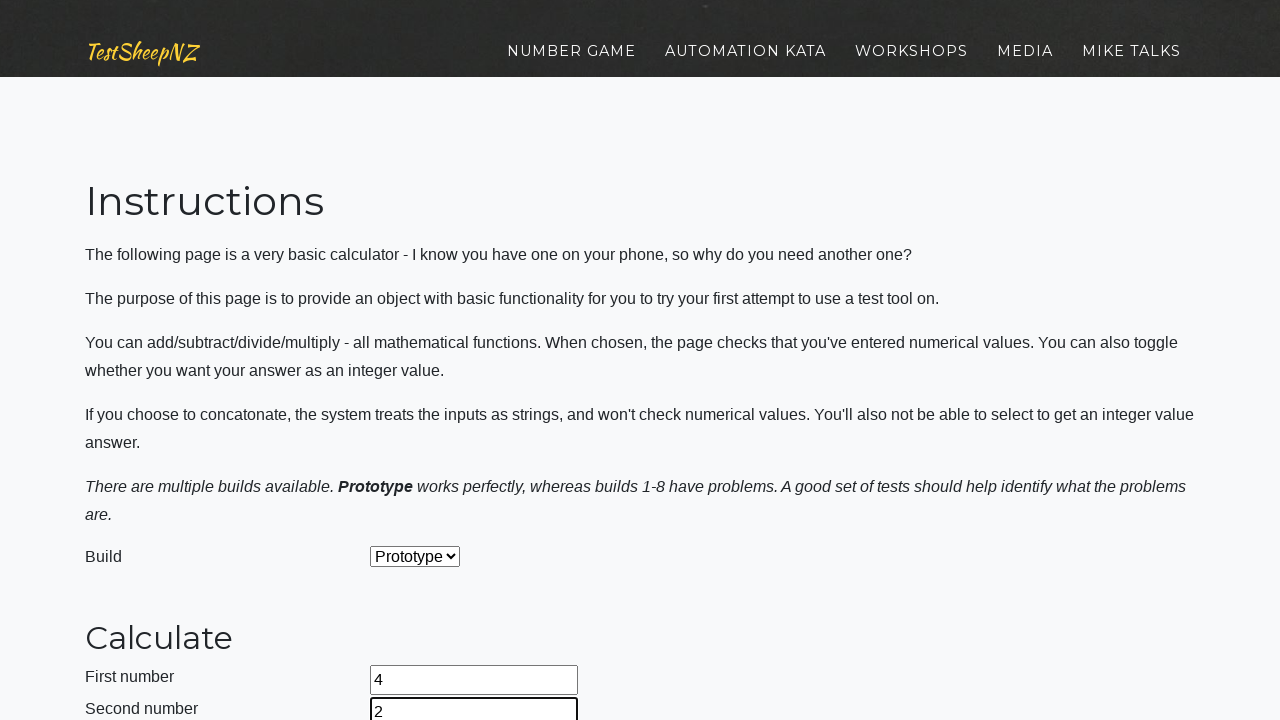

Clicked calculate button at (422, 361) on #calculateButton
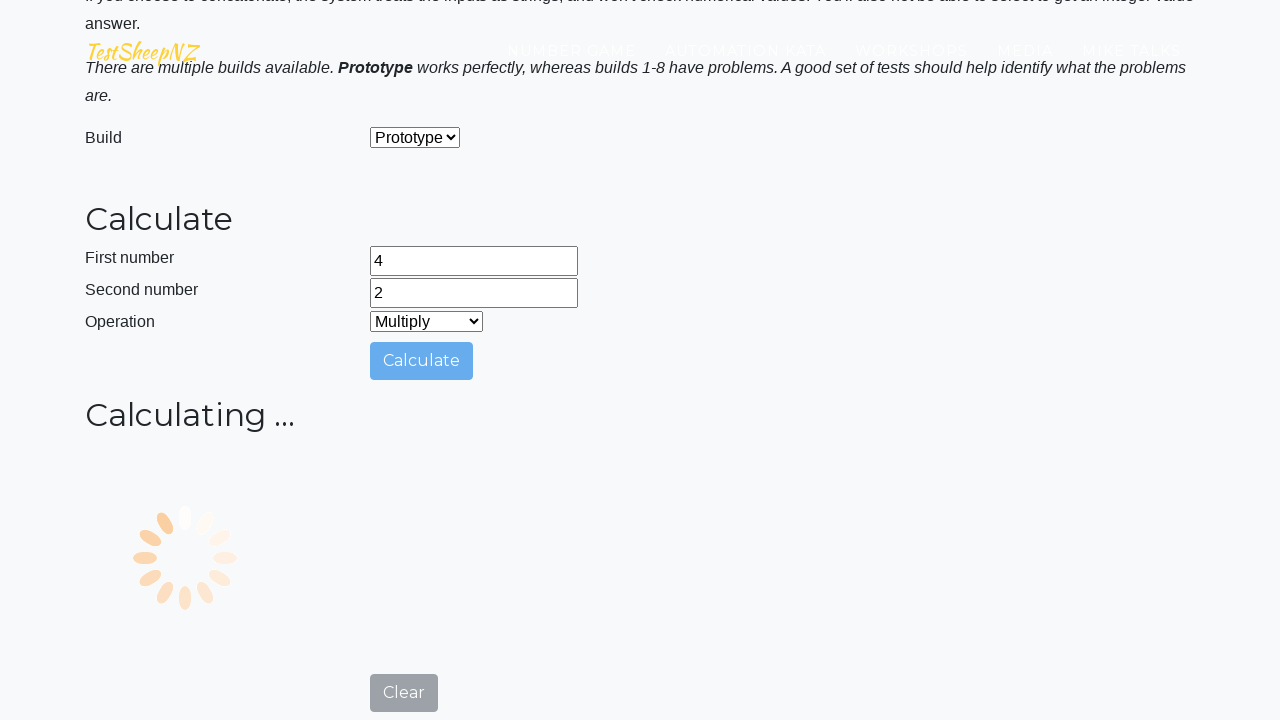

Verified result field displays '8'
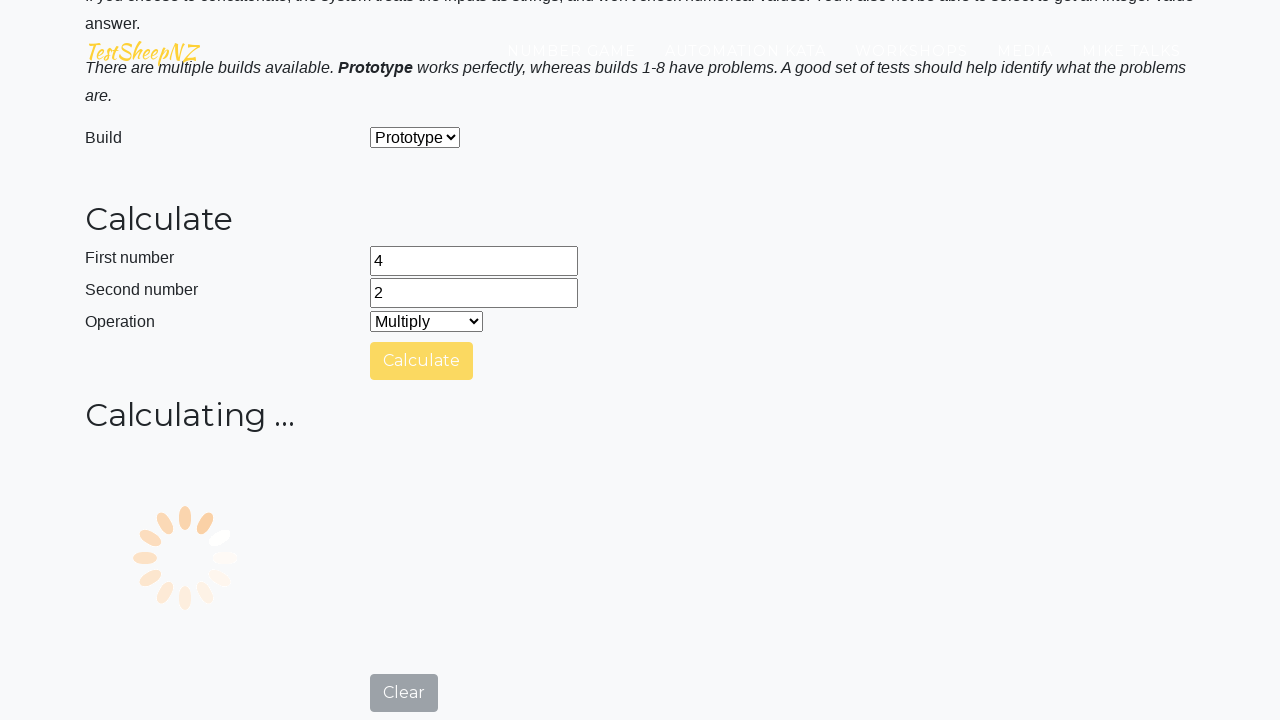

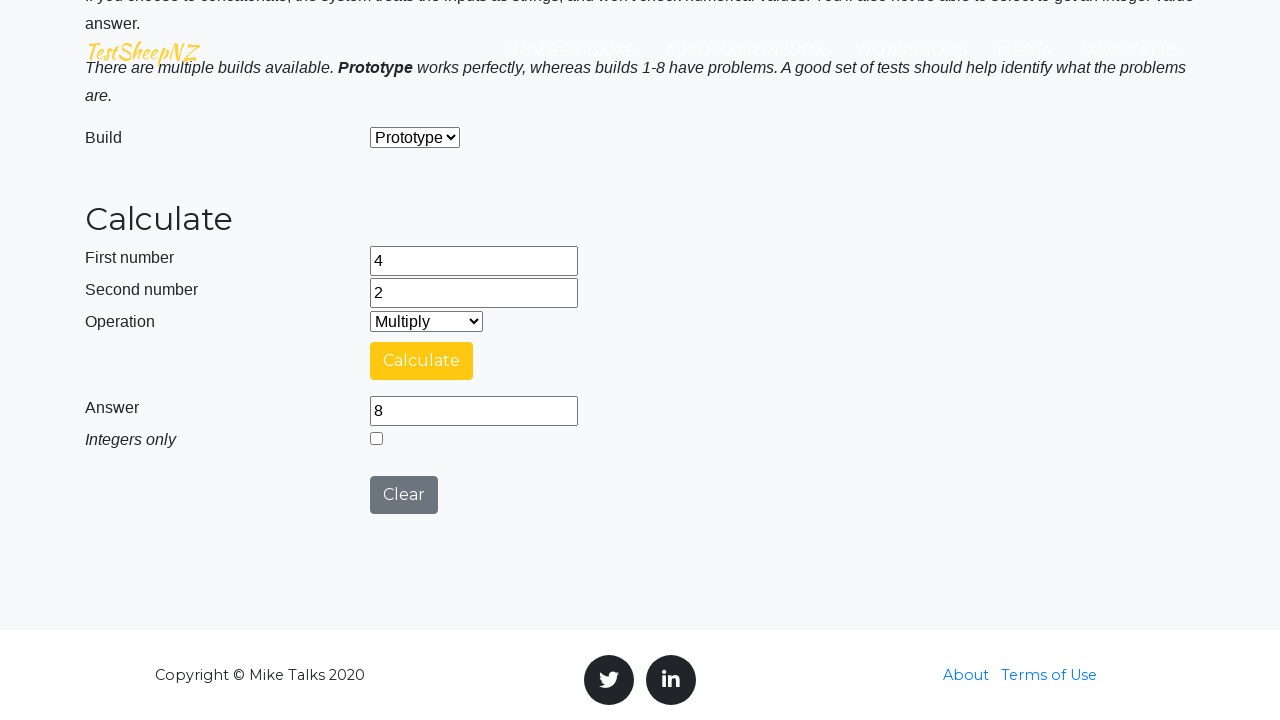